Tests page scrolling functionality by scrolling to different positions on the registration page

Starting URL: https://naveenautomationlabs.com/opencart/index.php?route=account/register

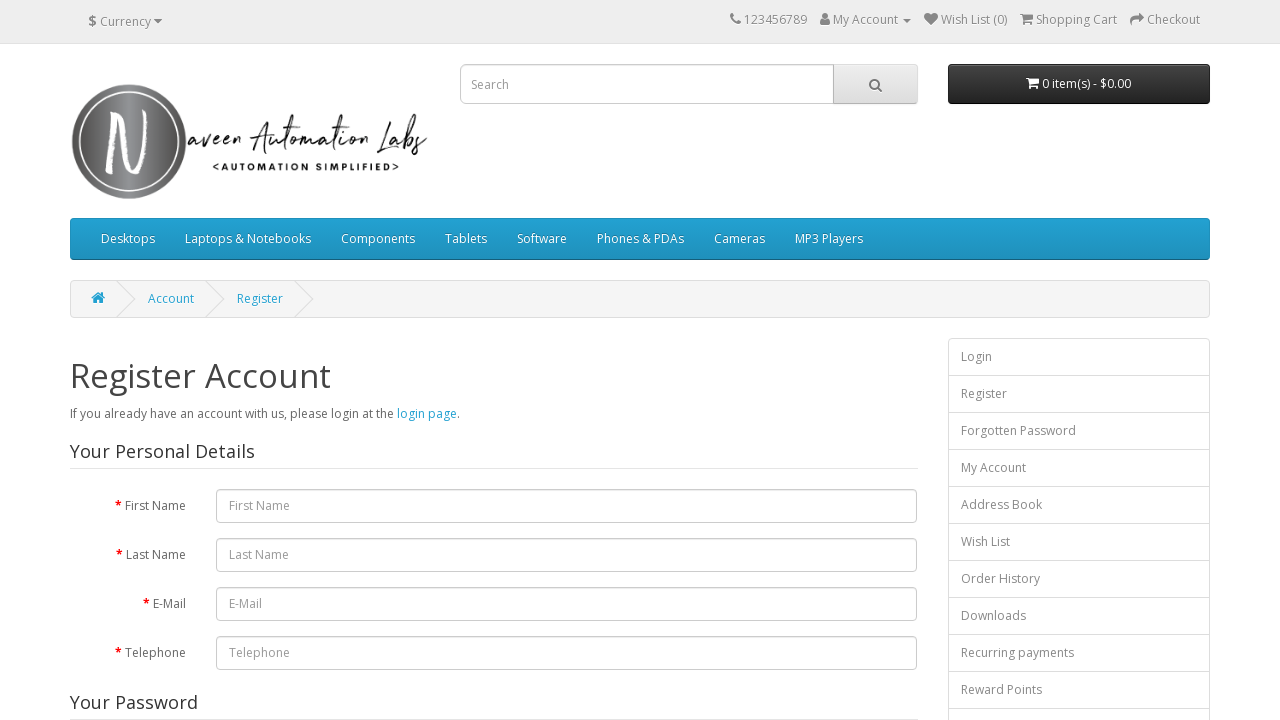

Scrolled page down to 500 pixels
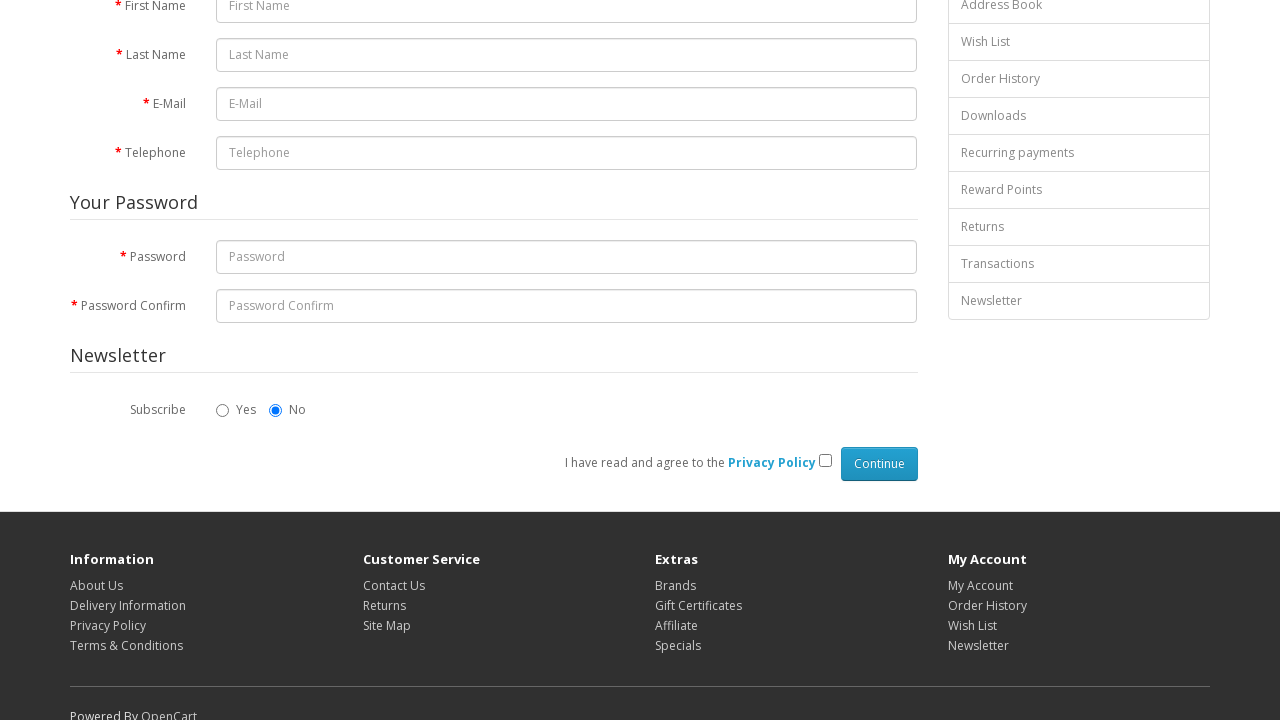

Scrolled page to top right
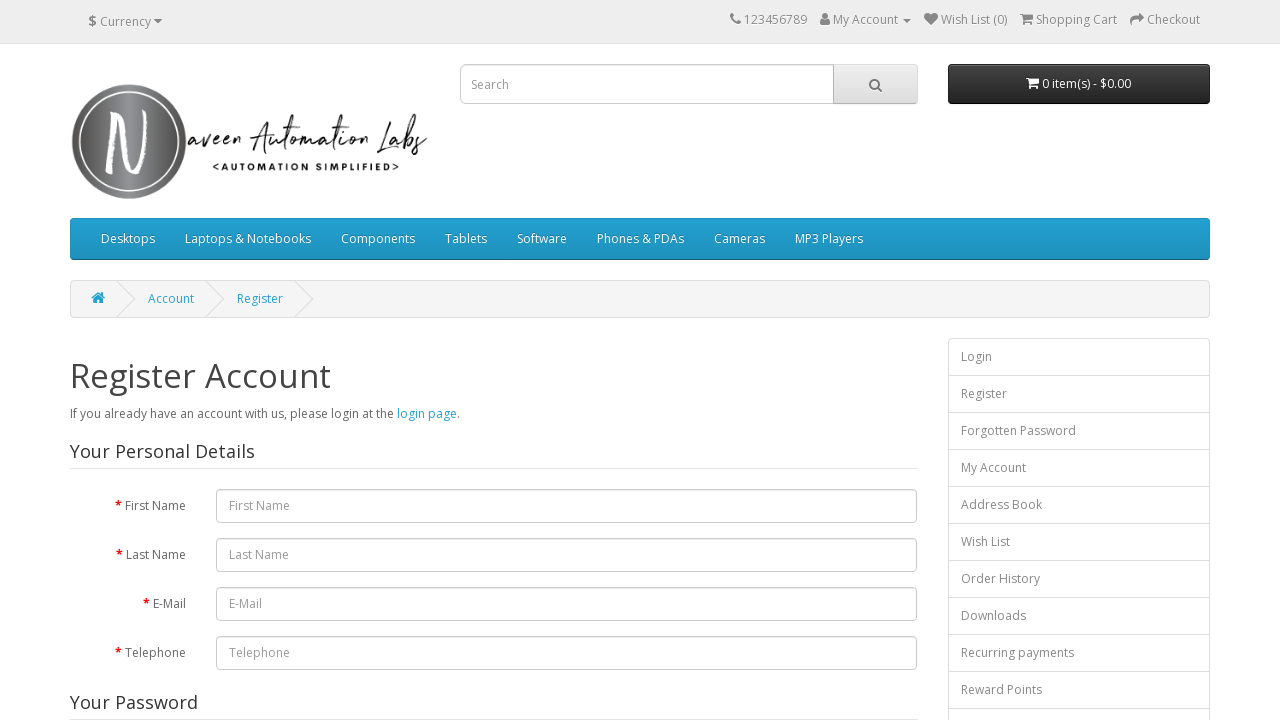

Scrolled page to bottom
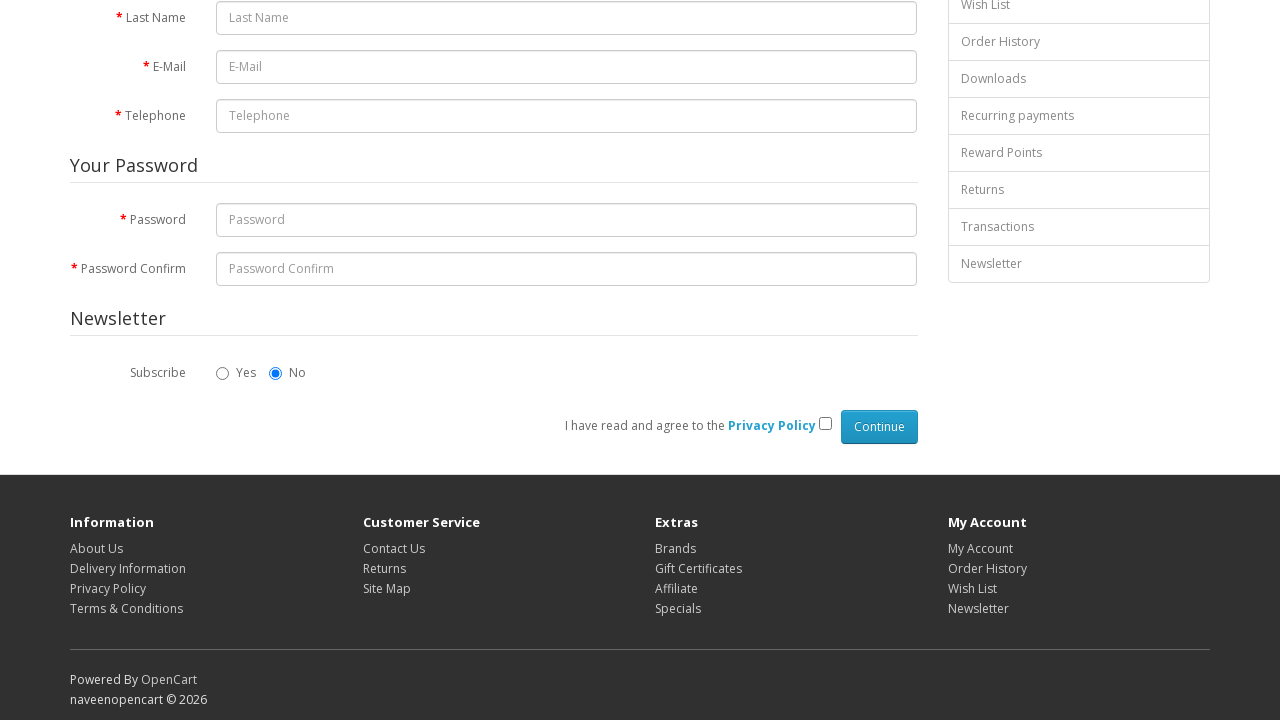

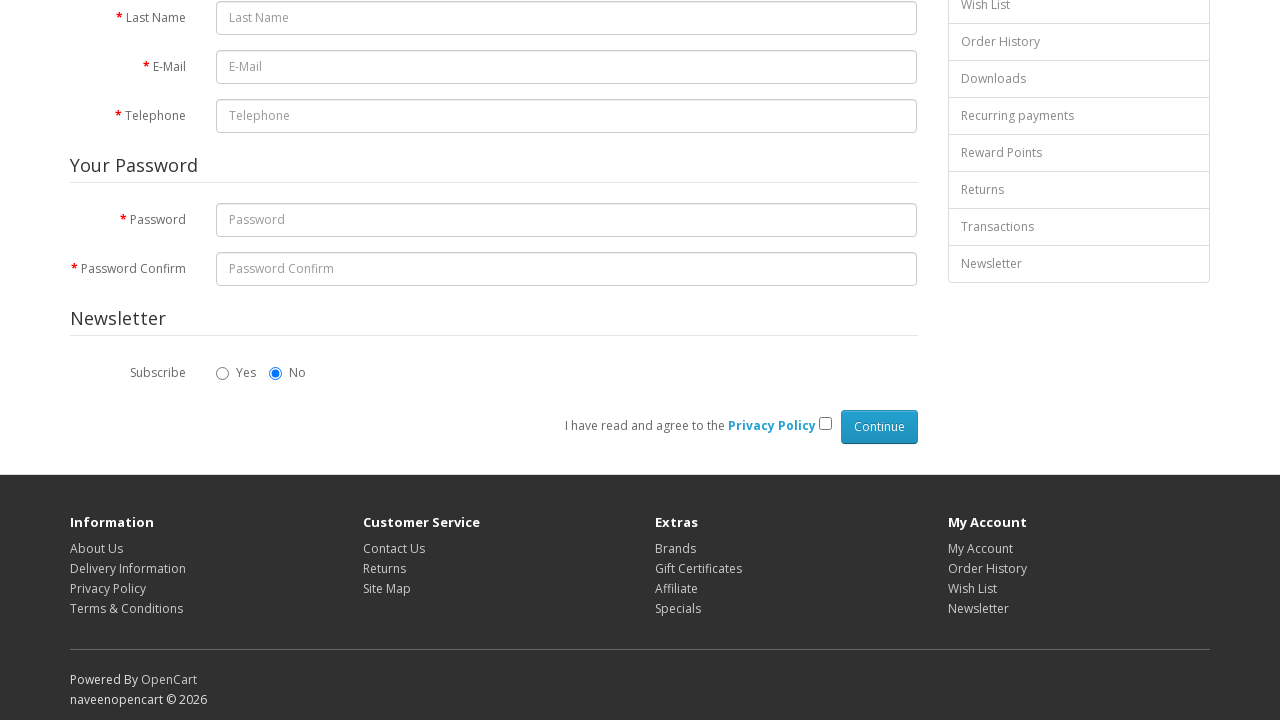